Tests hover functionality by moving mouse over the "Moda" (Fashion) menu item on Hepsiburada website

Starting URL: https://www.hepsiburada.com/

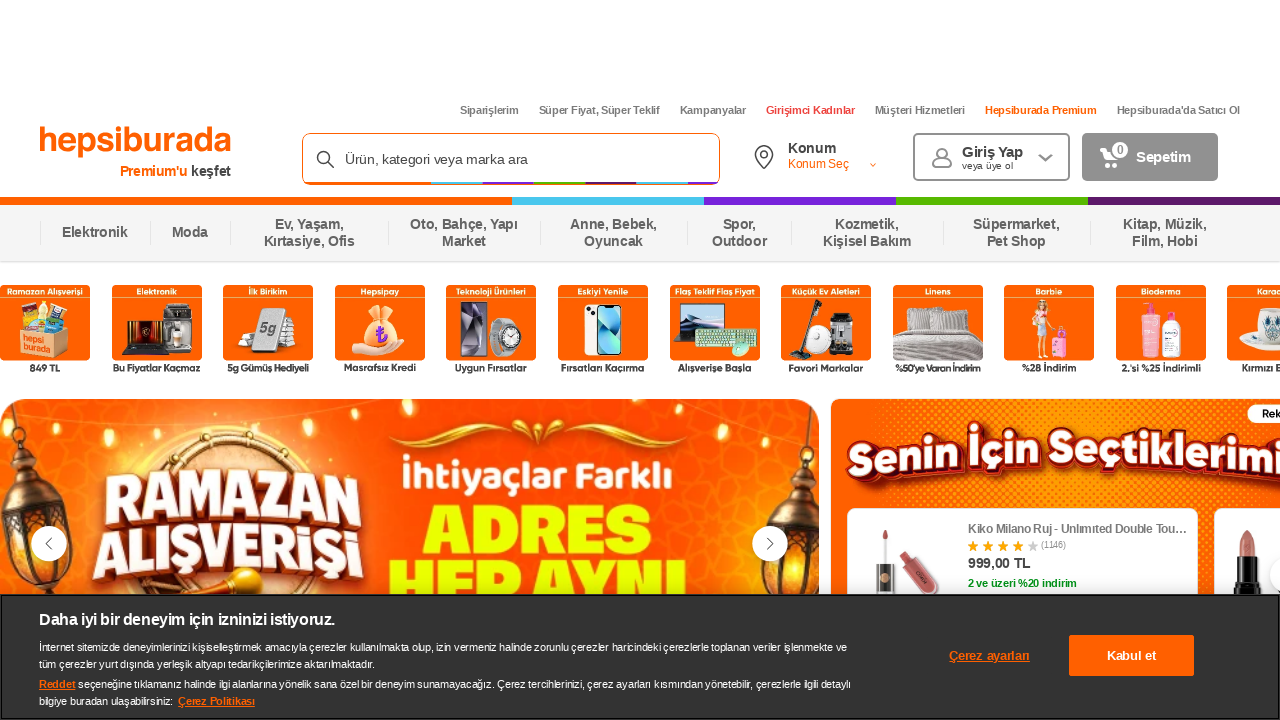

Located the 'Moda' (Fashion) menu item on Hepsiburada website
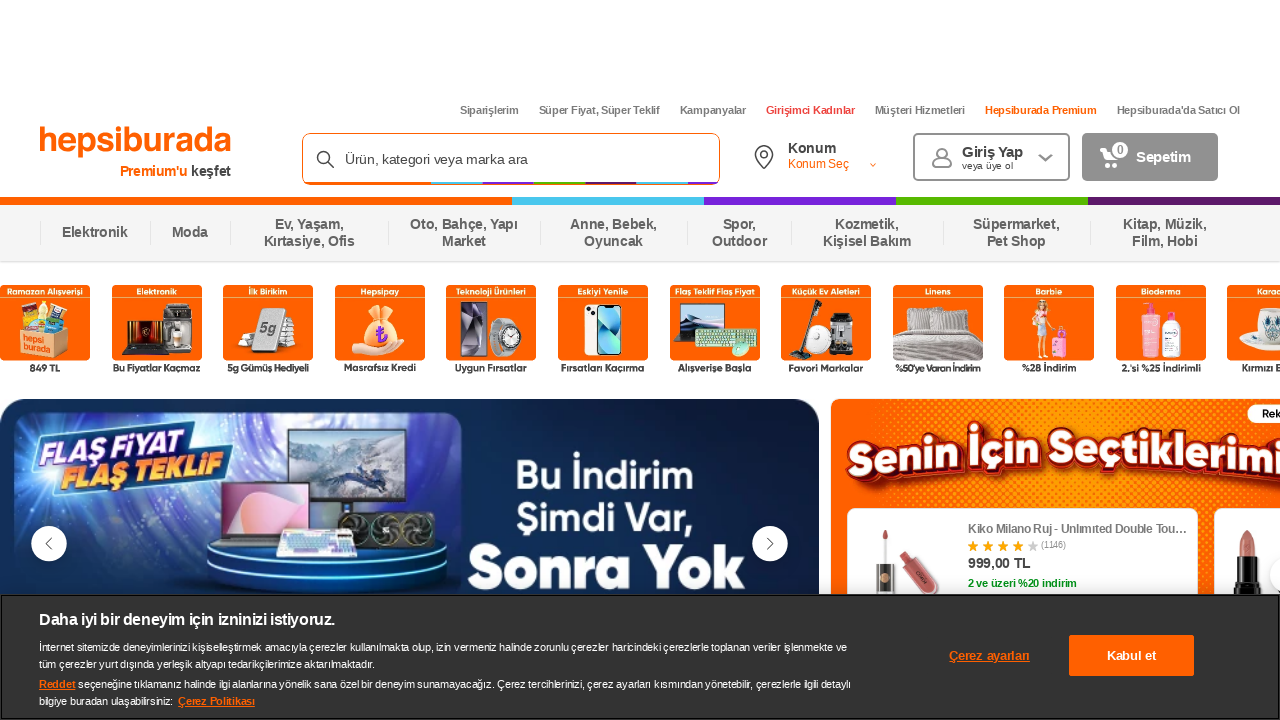

Hovered mouse over the 'Moda' (Fashion) menu item at (190, 233) on xpath=//span[text()='Moda']
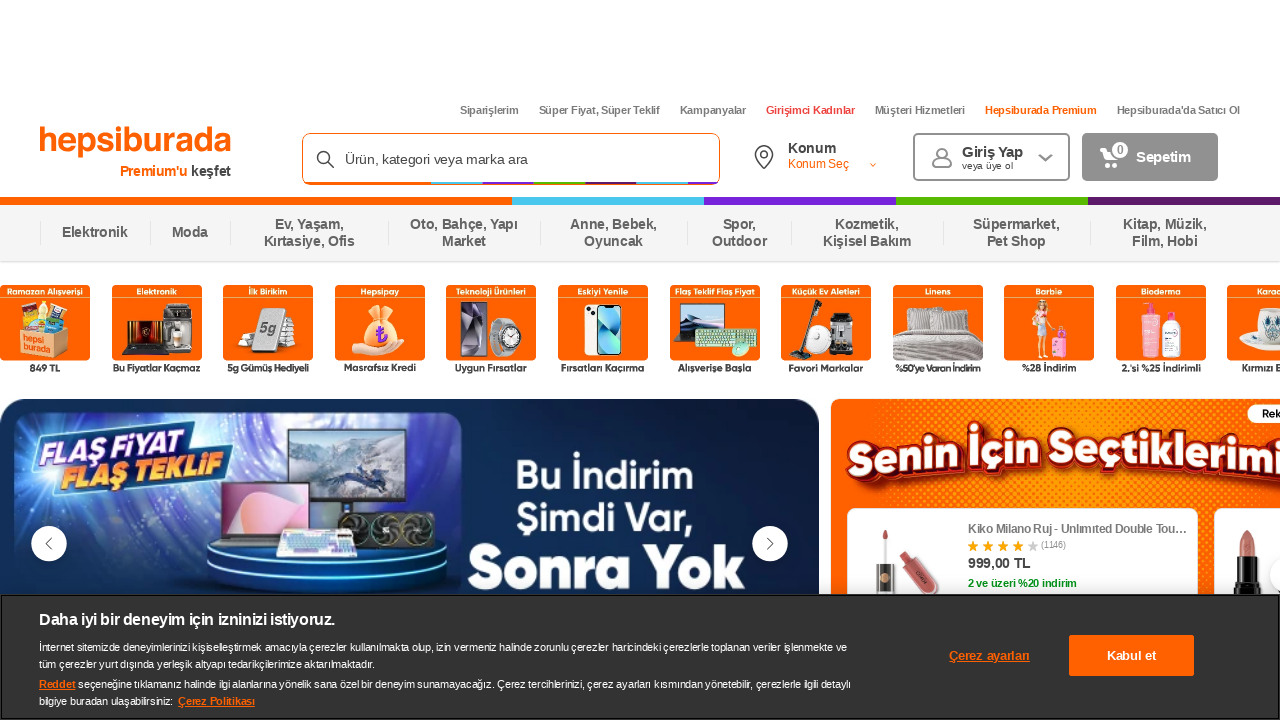

Waited 2 seconds to observe the hover effect
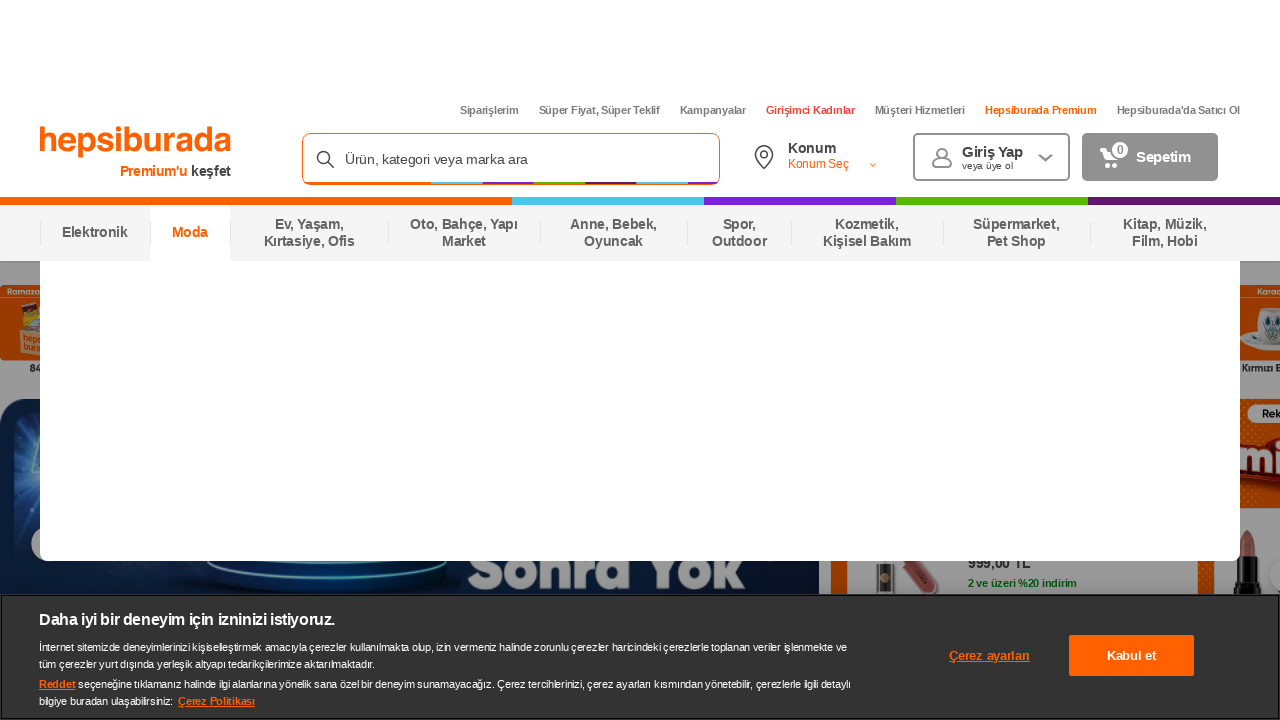

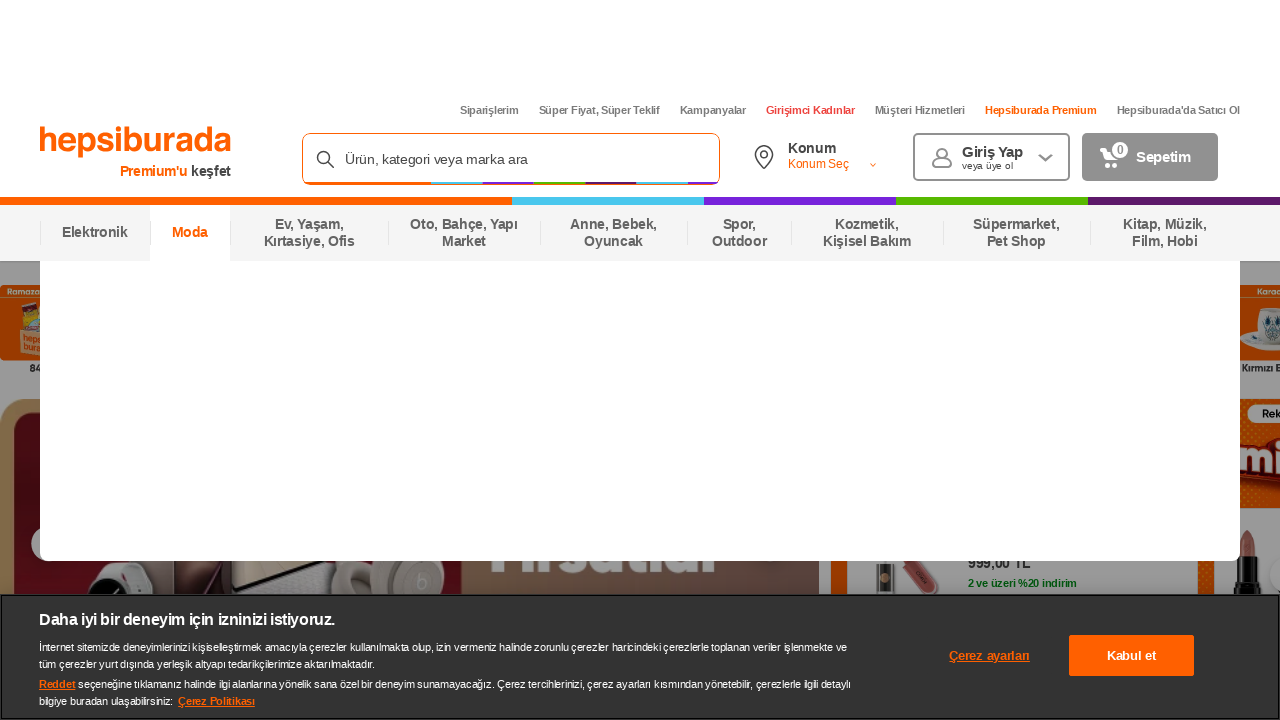